Tests un-marking todo items as complete by unchecking their toggles

Starting URL: https://demo.playwright.dev/todomvc

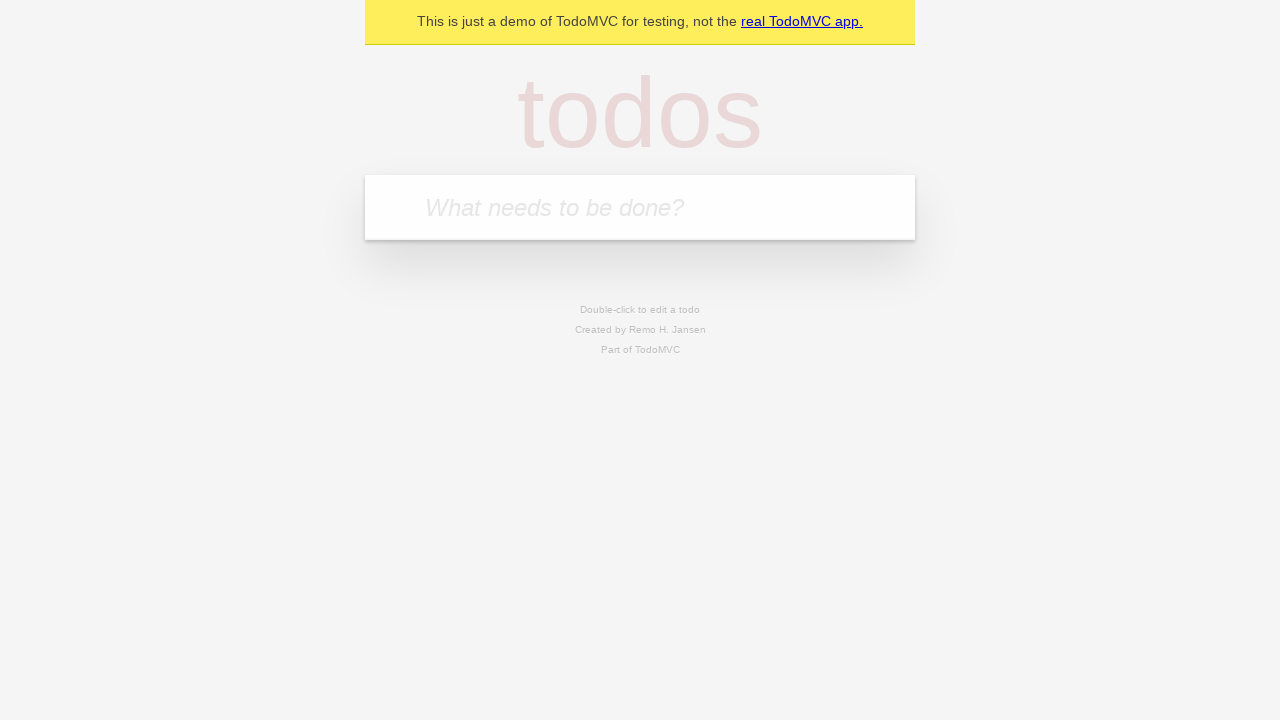

Located the 'What needs to be done?' input field
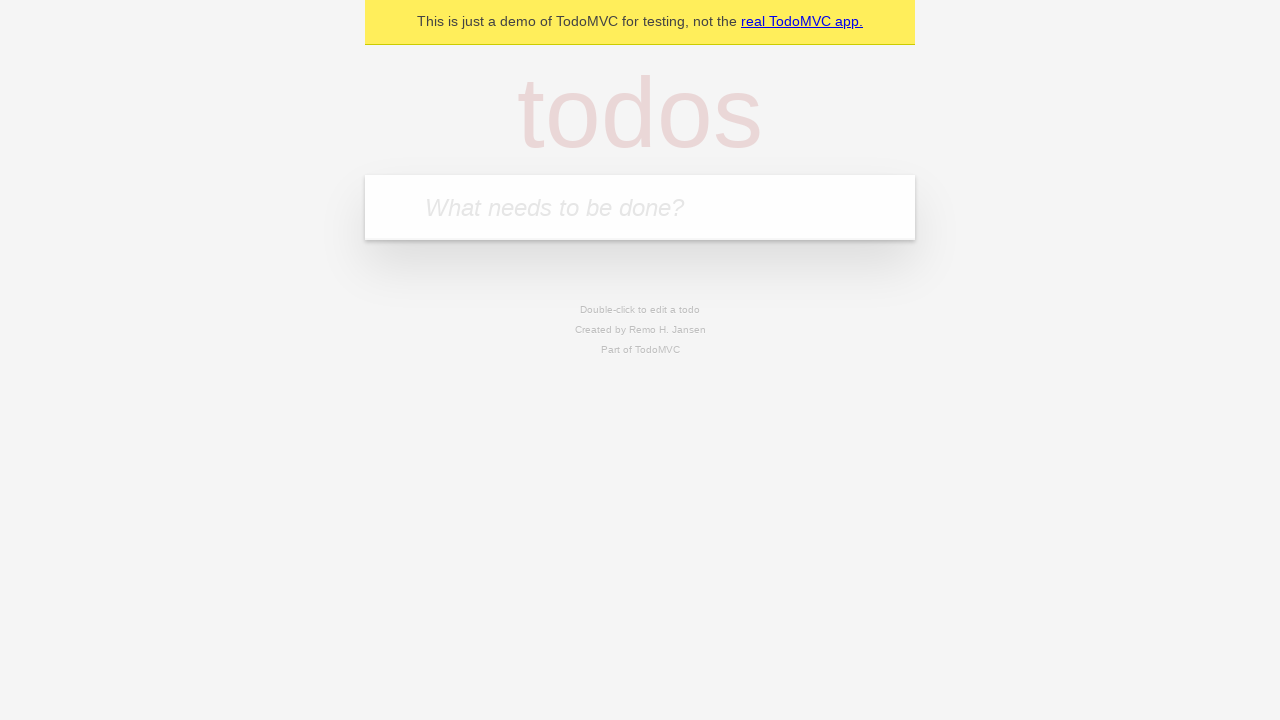

Filled first todo input with 'buy some cheese' on internal:attr=[placeholder="What needs to be done?"i]
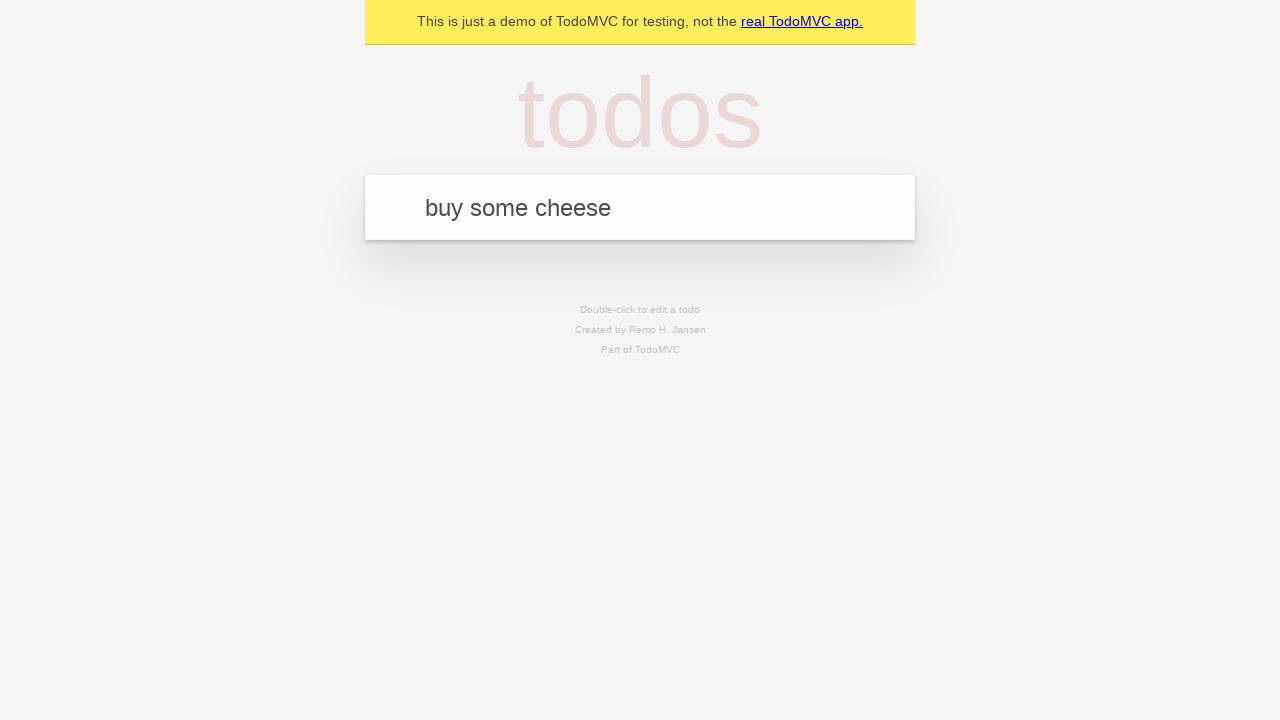

Pressed Enter to create first todo item on internal:attr=[placeholder="What needs to be done?"i]
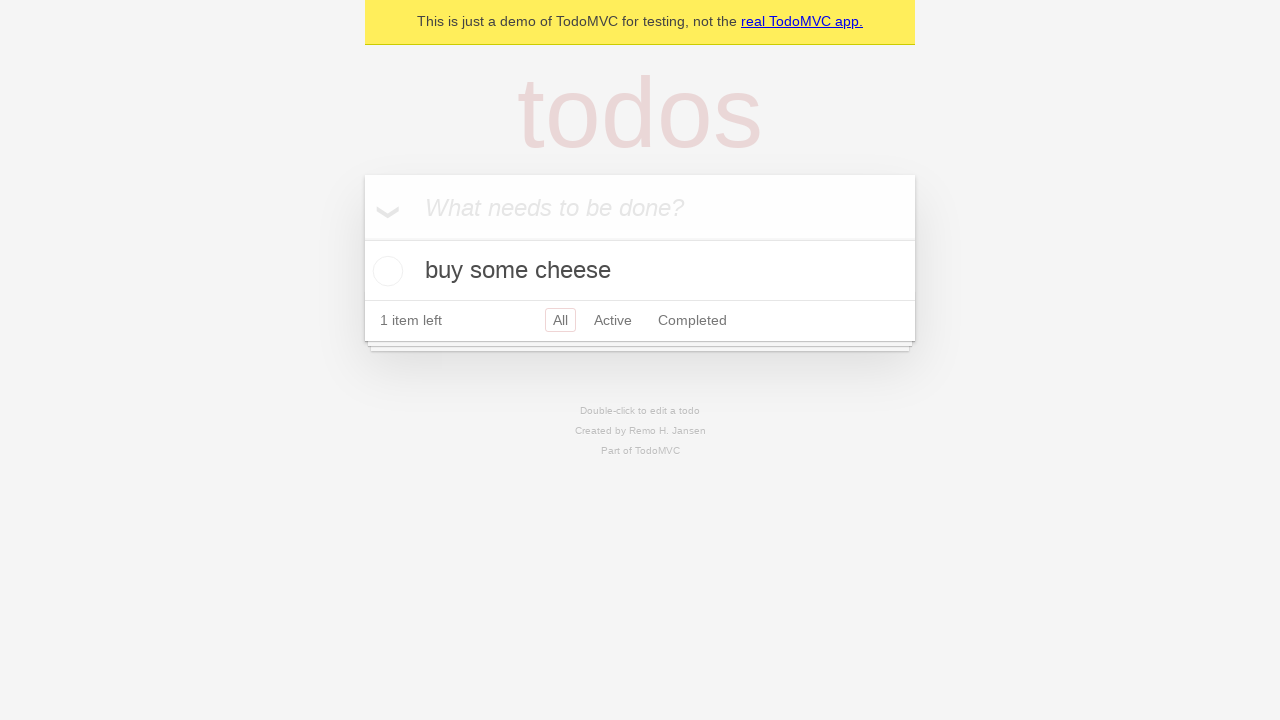

Filled second todo input with 'feed the cat' on internal:attr=[placeholder="What needs to be done?"i]
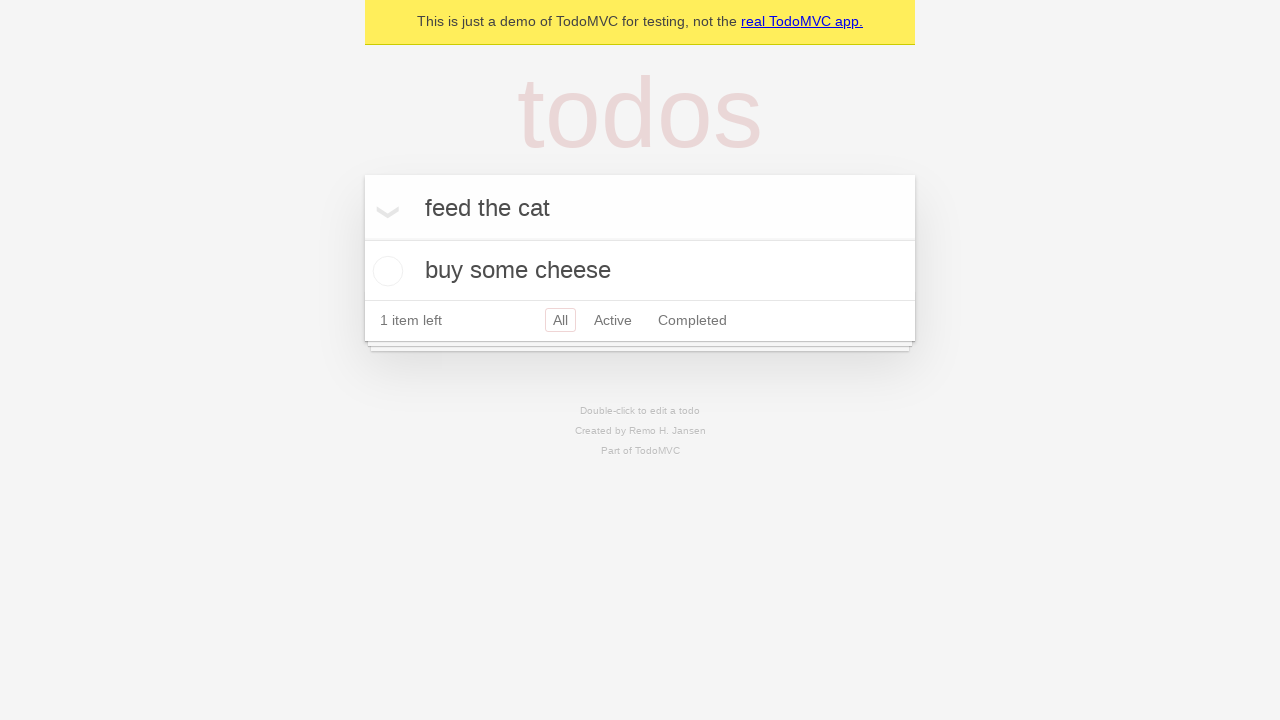

Pressed Enter to create second todo item on internal:attr=[placeholder="What needs to be done?"i]
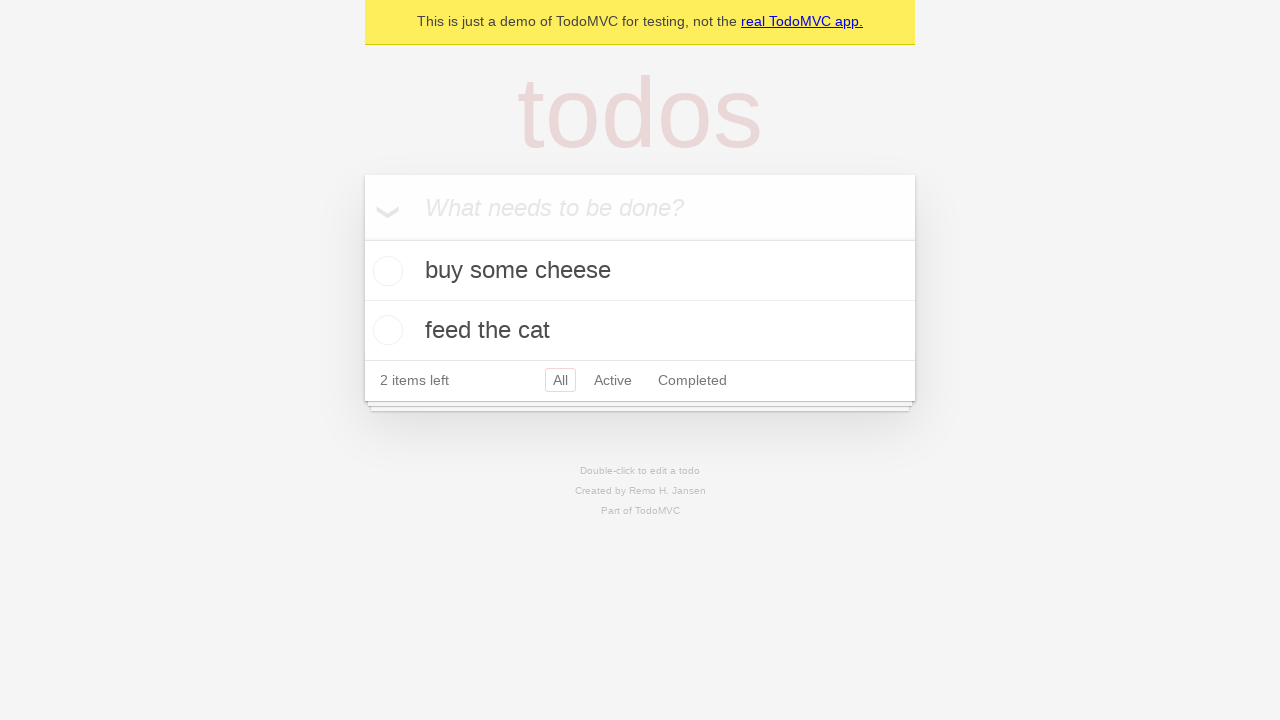

Waited for second todo item to appear in the list
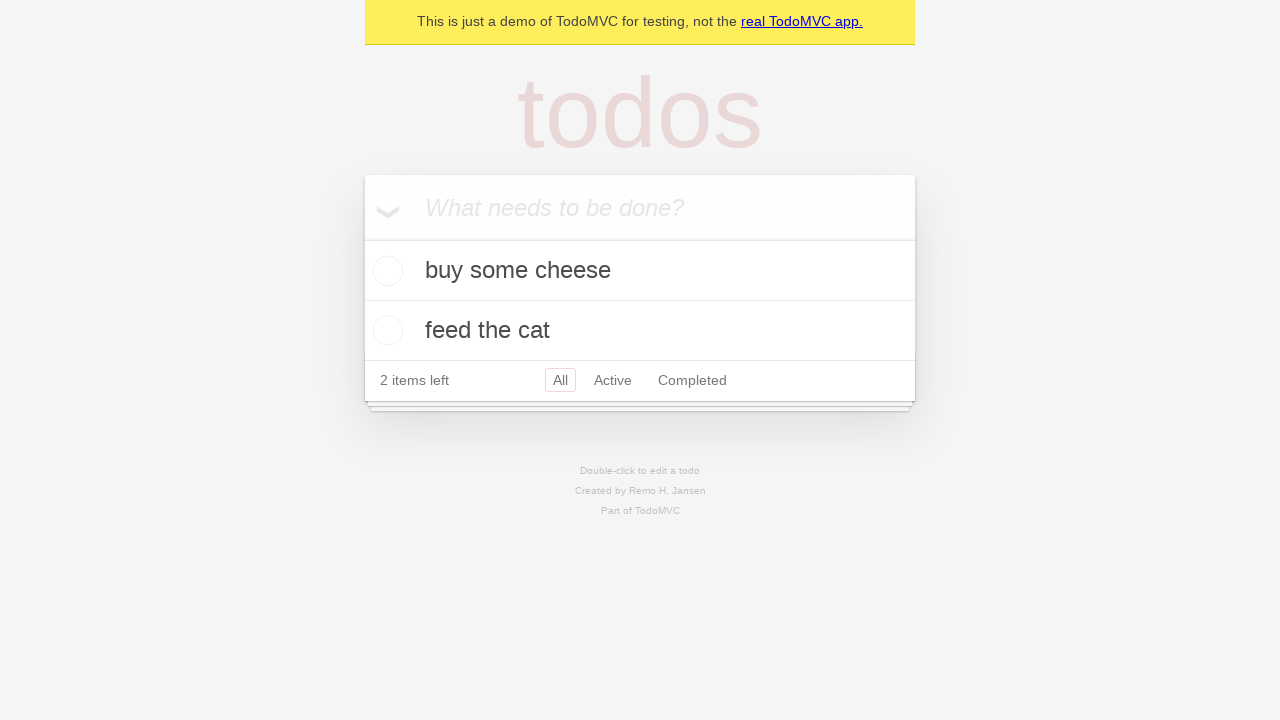

Located the first todo item in the list
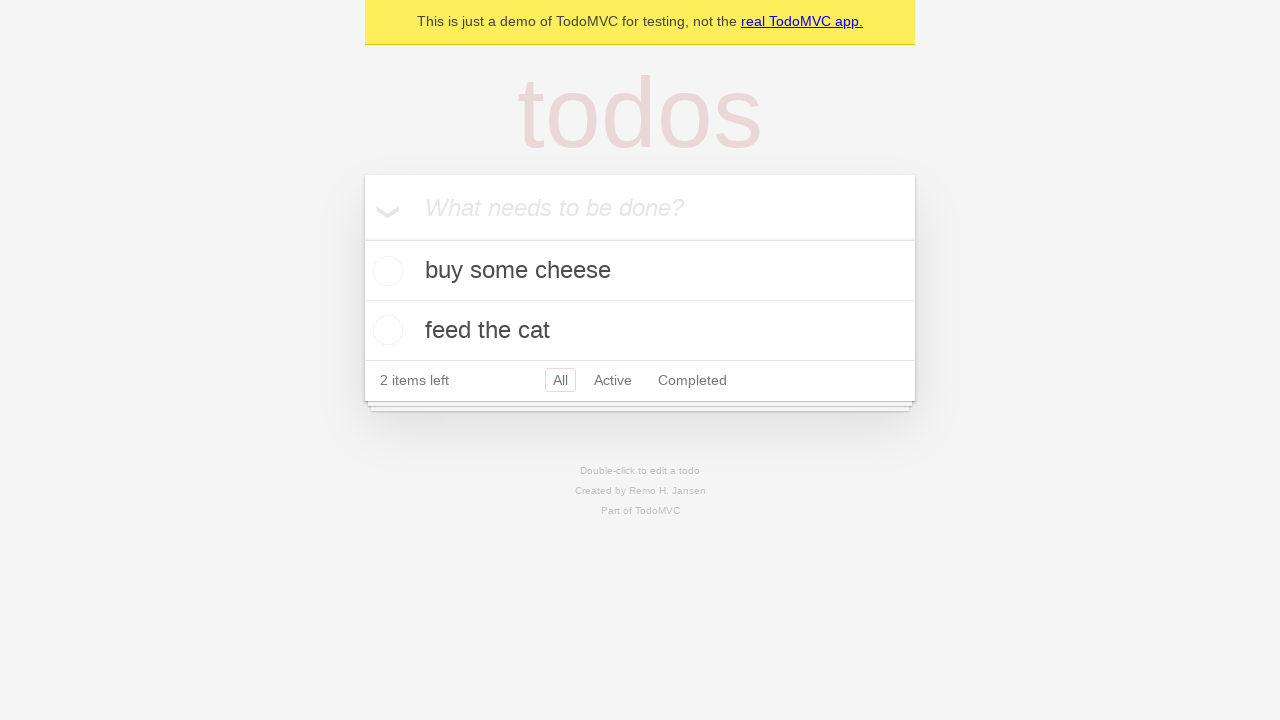

Checked the first todo item as complete at (385, 271) on .todo-list li >> nth=0 >> .toggle
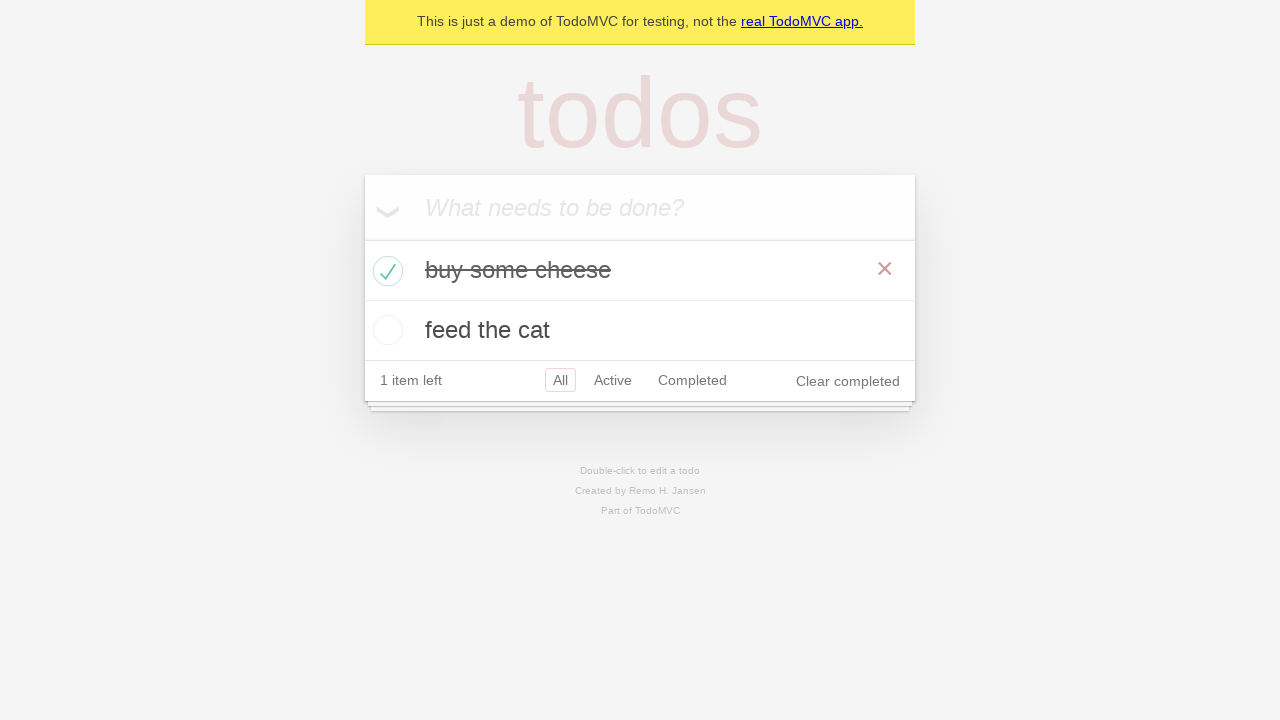

Unchecked the first todo item to mark it as incomplete at (385, 271) on .todo-list li >> nth=0 >> .toggle
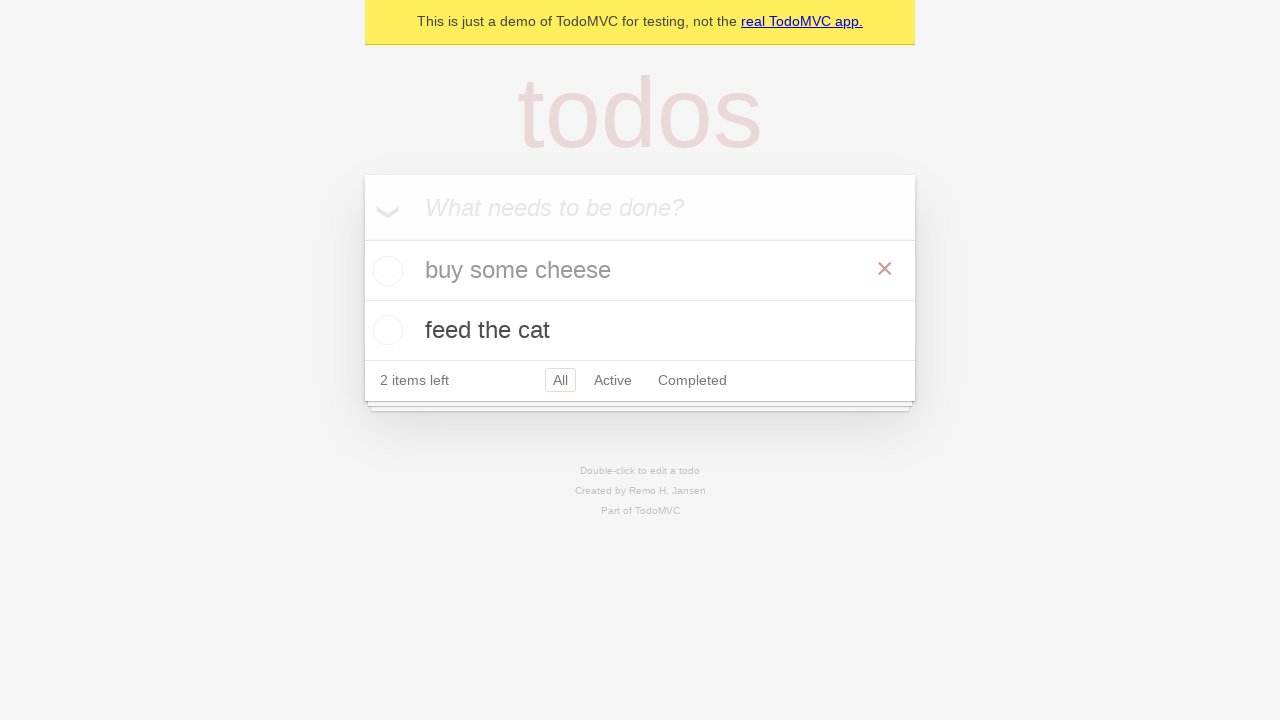

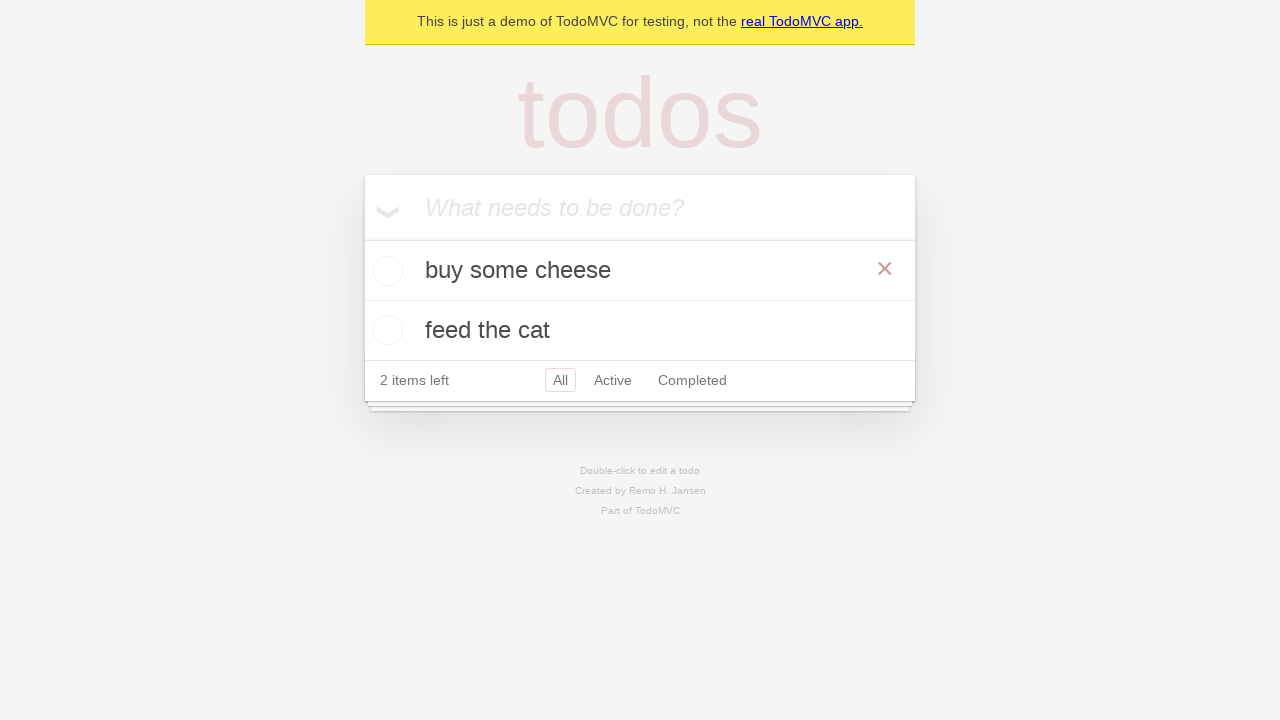